Tests that purchase confirmation shows the correct date by completing a purchase and checking the date in the confirmation.

Starting URL: https://www.demoblaze.com

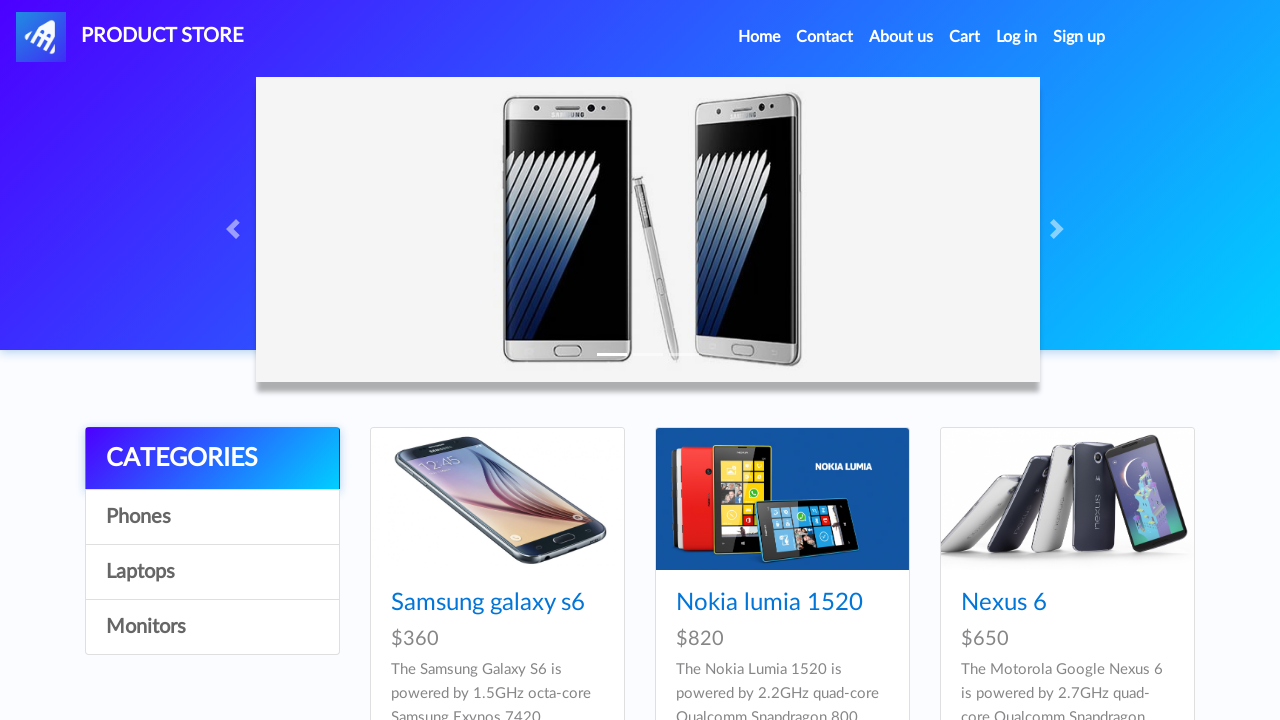

Product list loaded on DemoBlaze home page
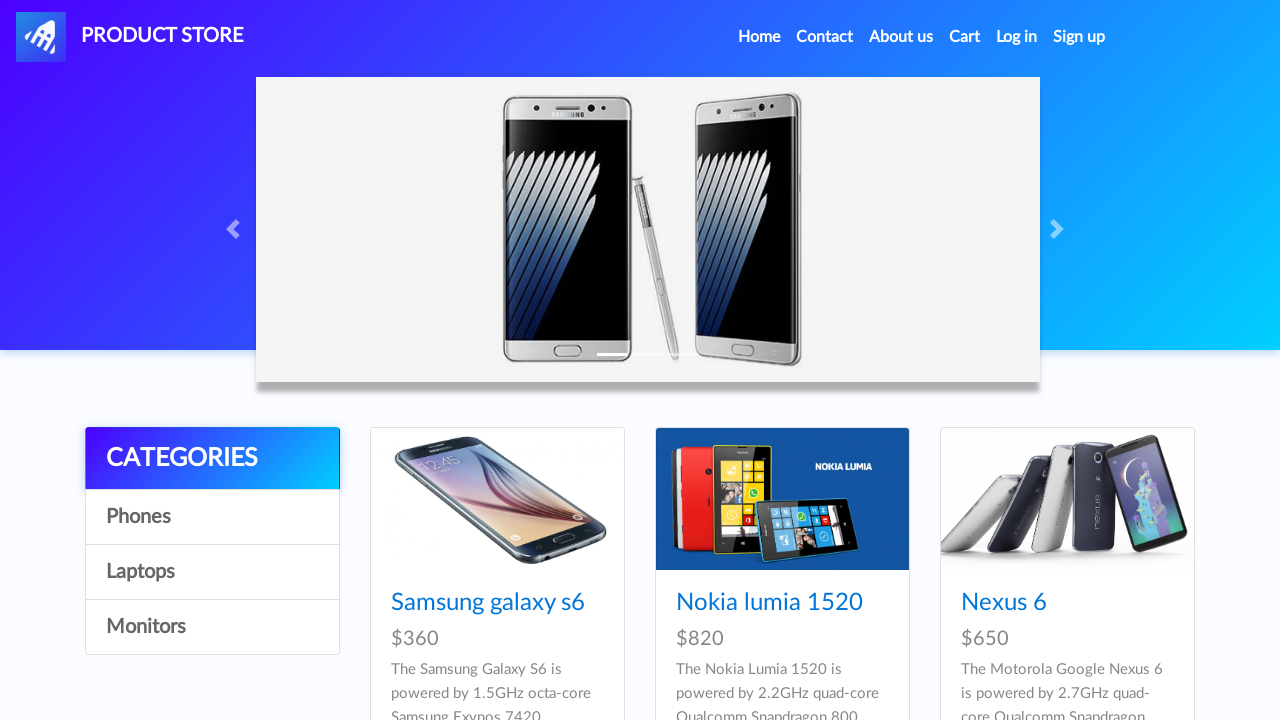

Clicked on Samsung galaxy s6 product at (488, 603) on a:has-text('Samsung galaxy s6')
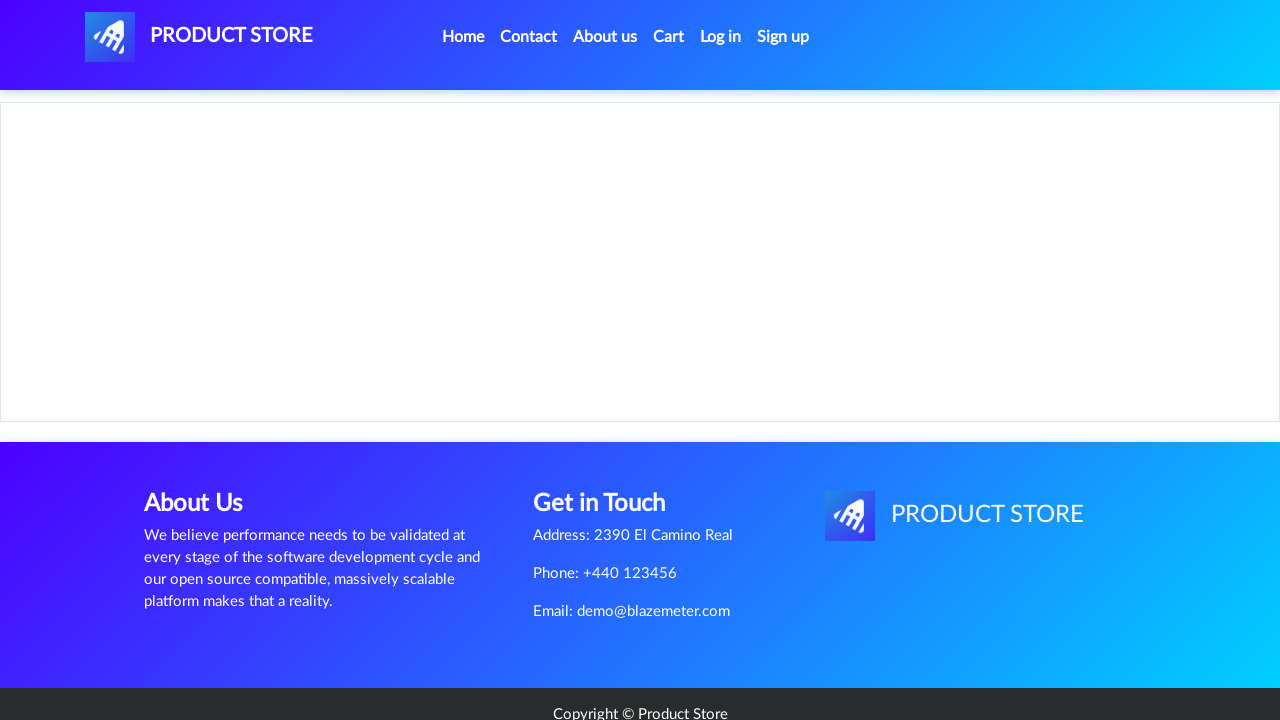

Product detail page loaded
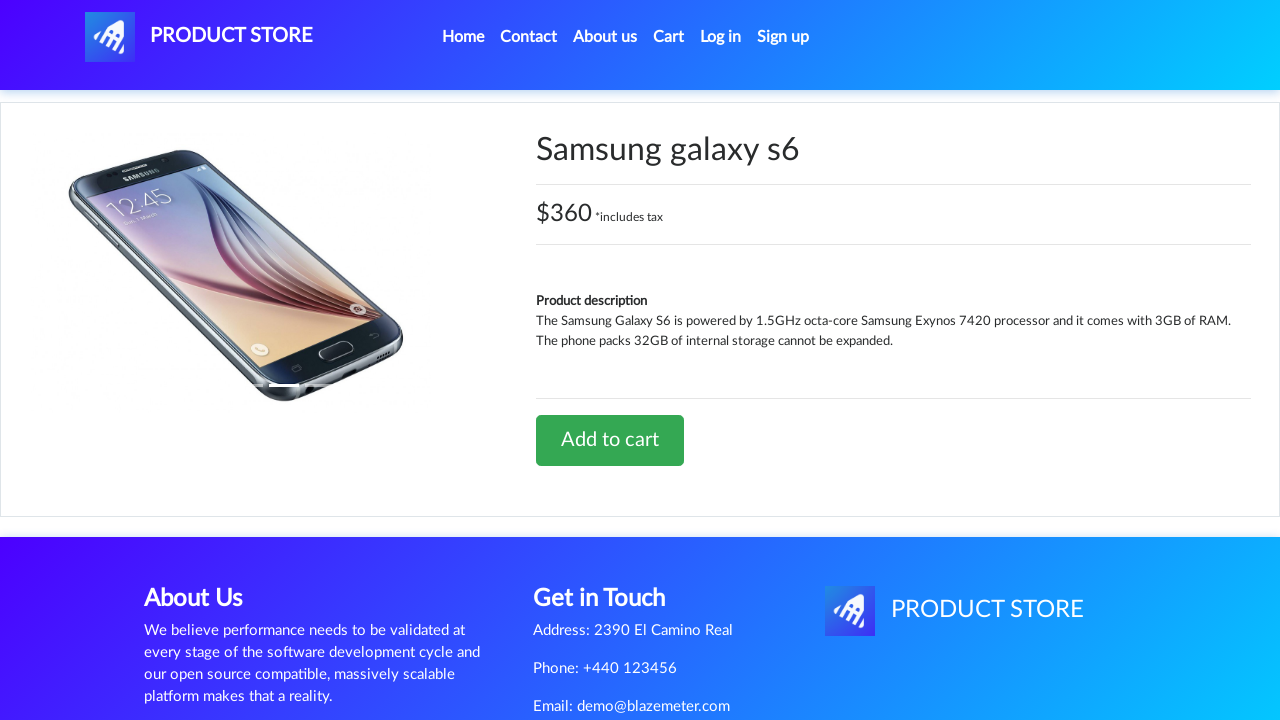

Clicked 'Add to cart' button for Samsung galaxy s6 at (610, 440) on a:has-text('Add to cart')
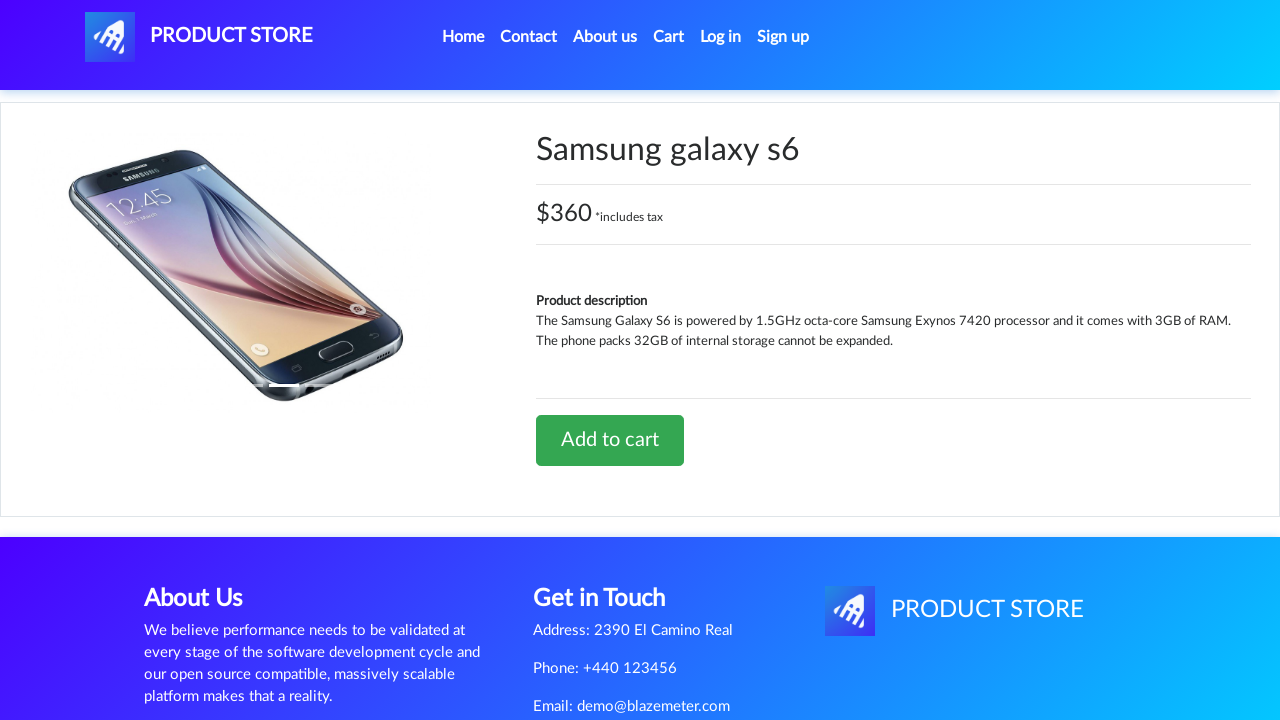

Waited for add to cart confirmation alert
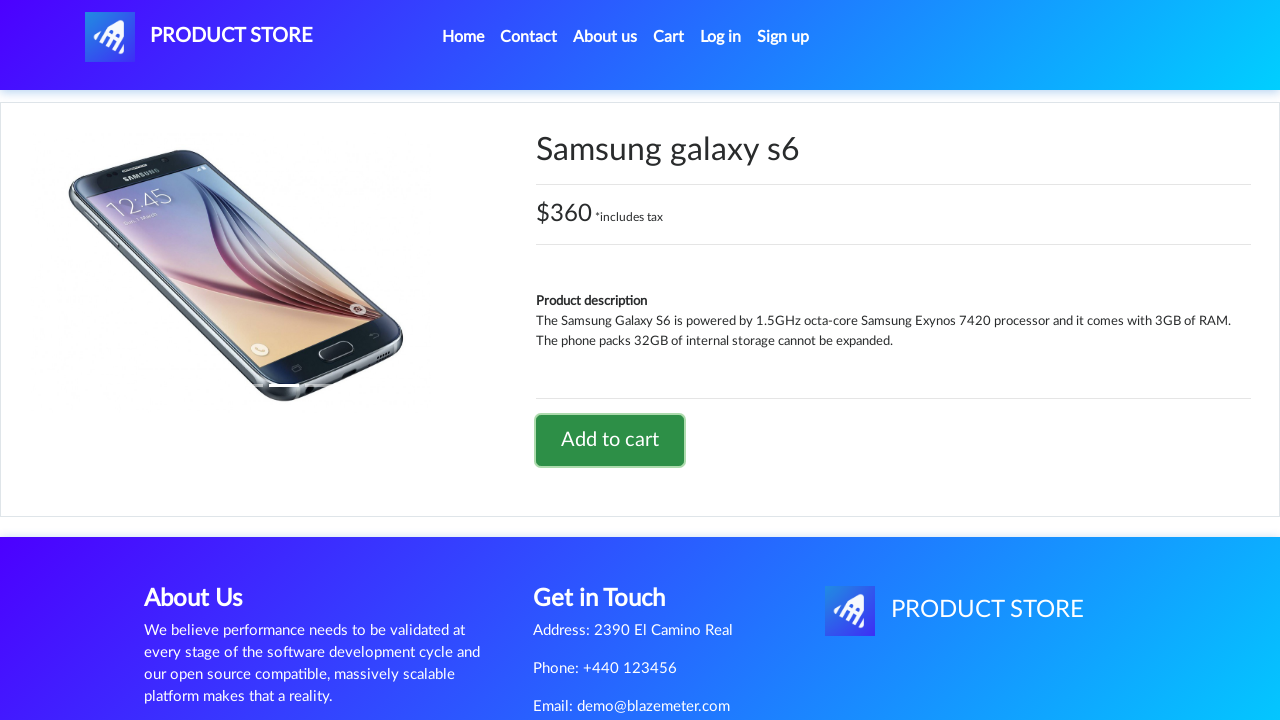

Navigated to shopping cart at (669, 37) on #cartur
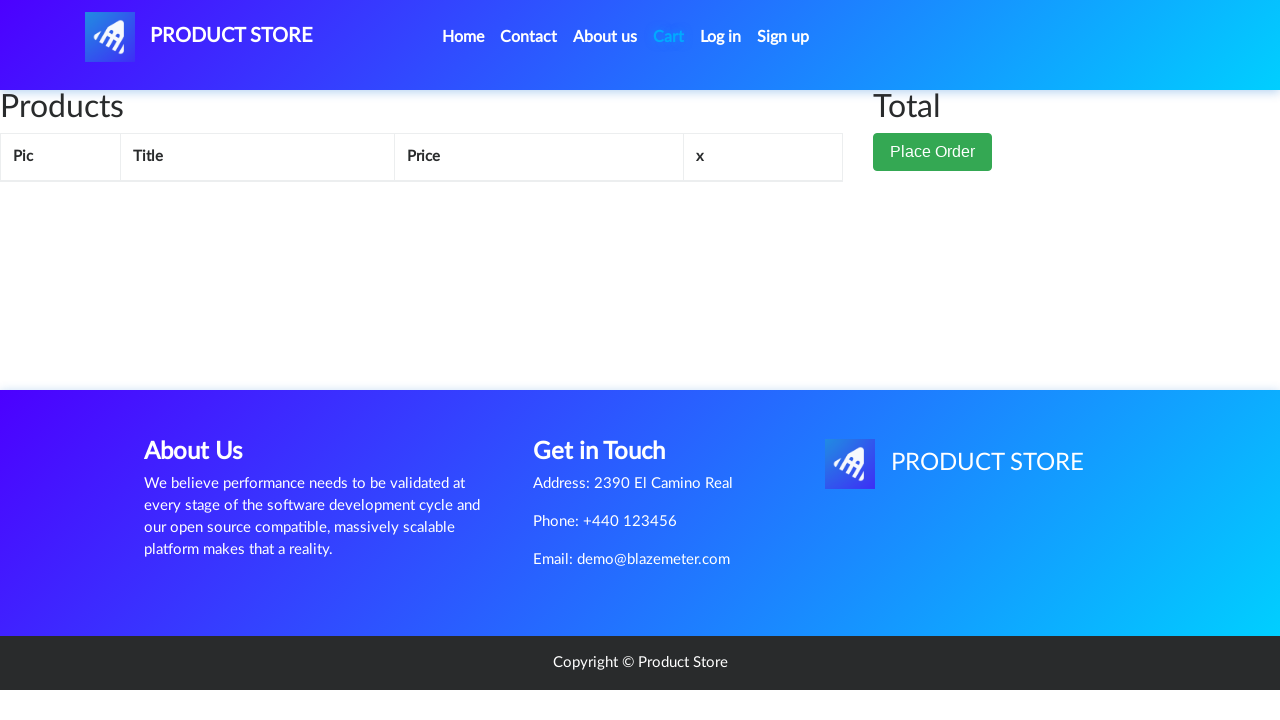

Cart items loaded
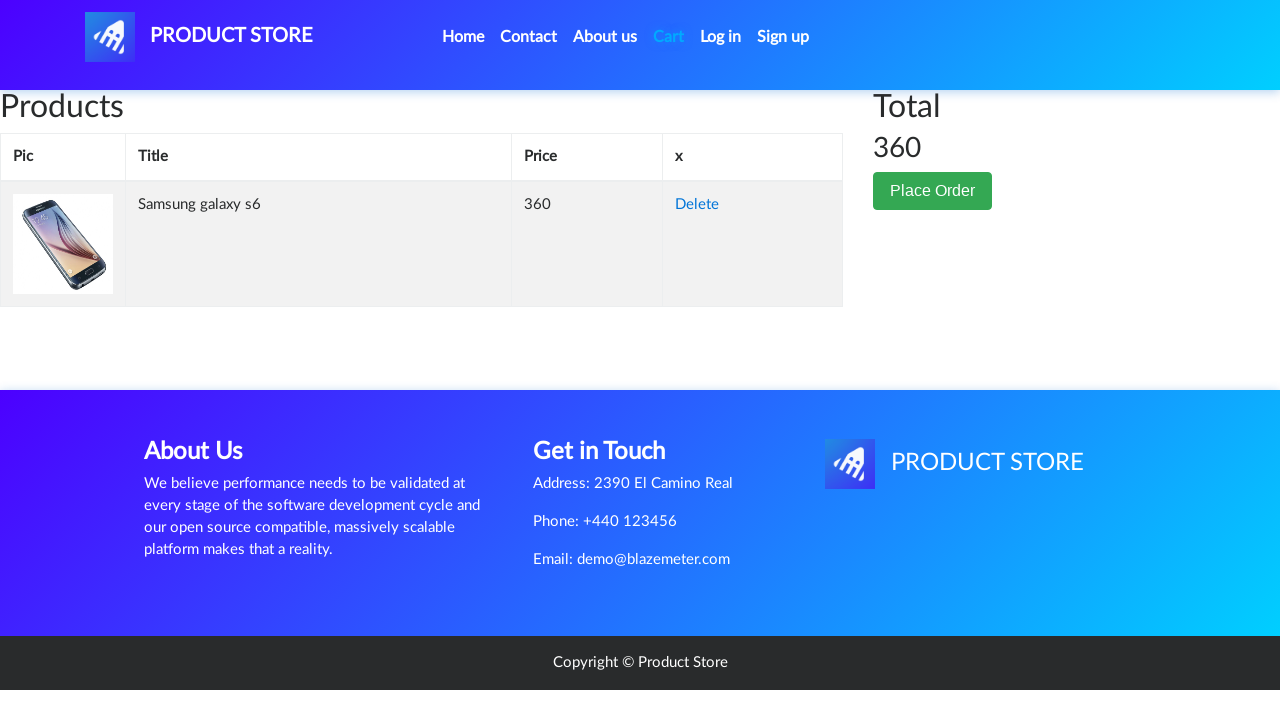

Clicked 'Place Order' button at (933, 191) on button:has-text('Place Order')
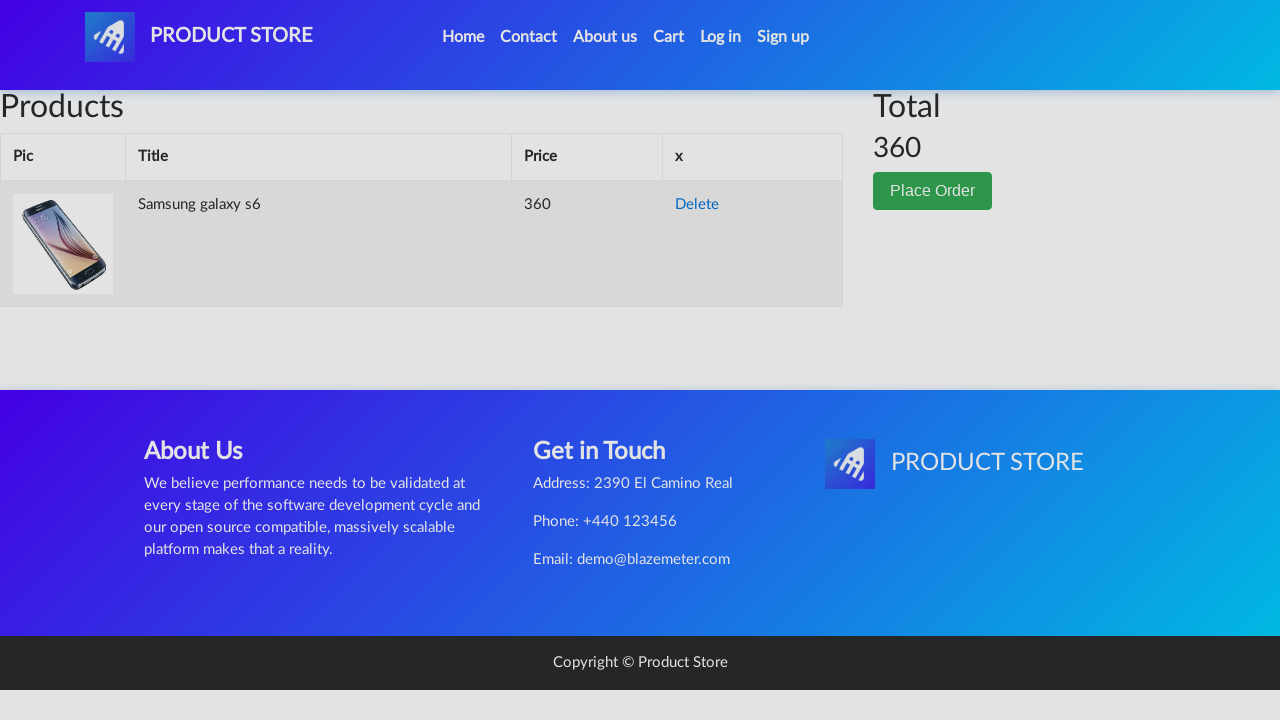

Purchase order modal appeared
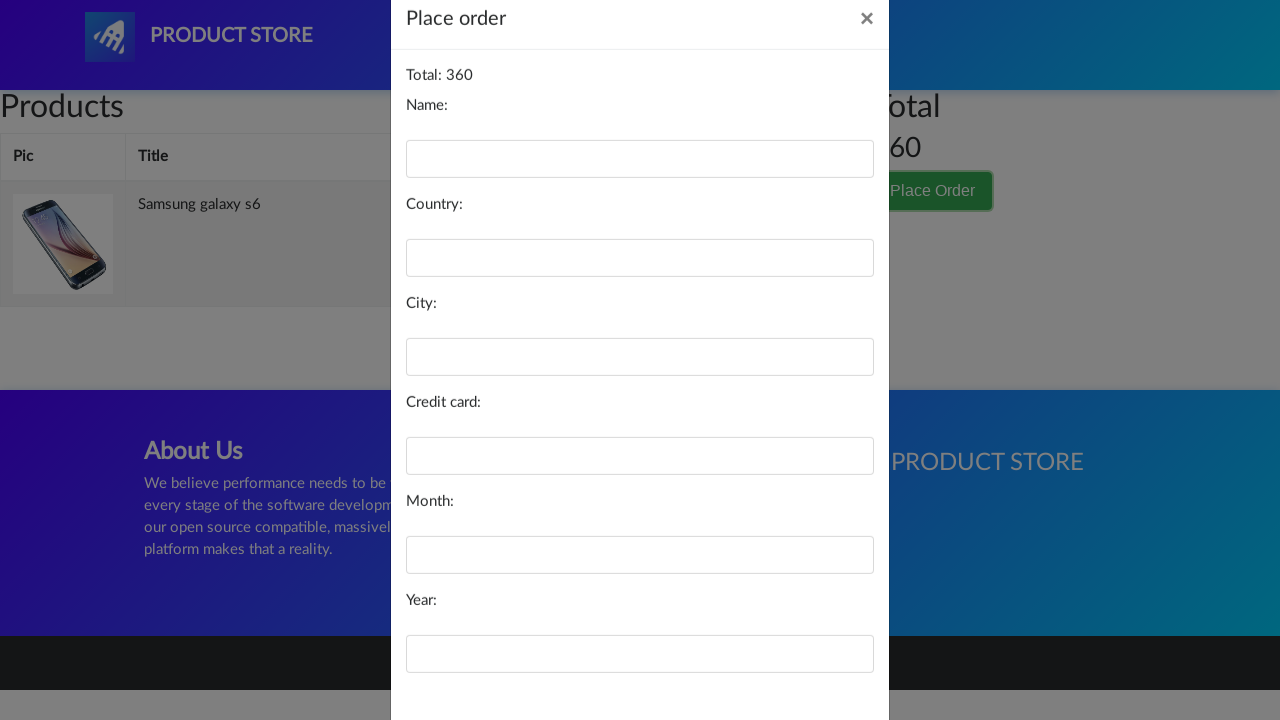

Filled name field with 'Test User' on #name
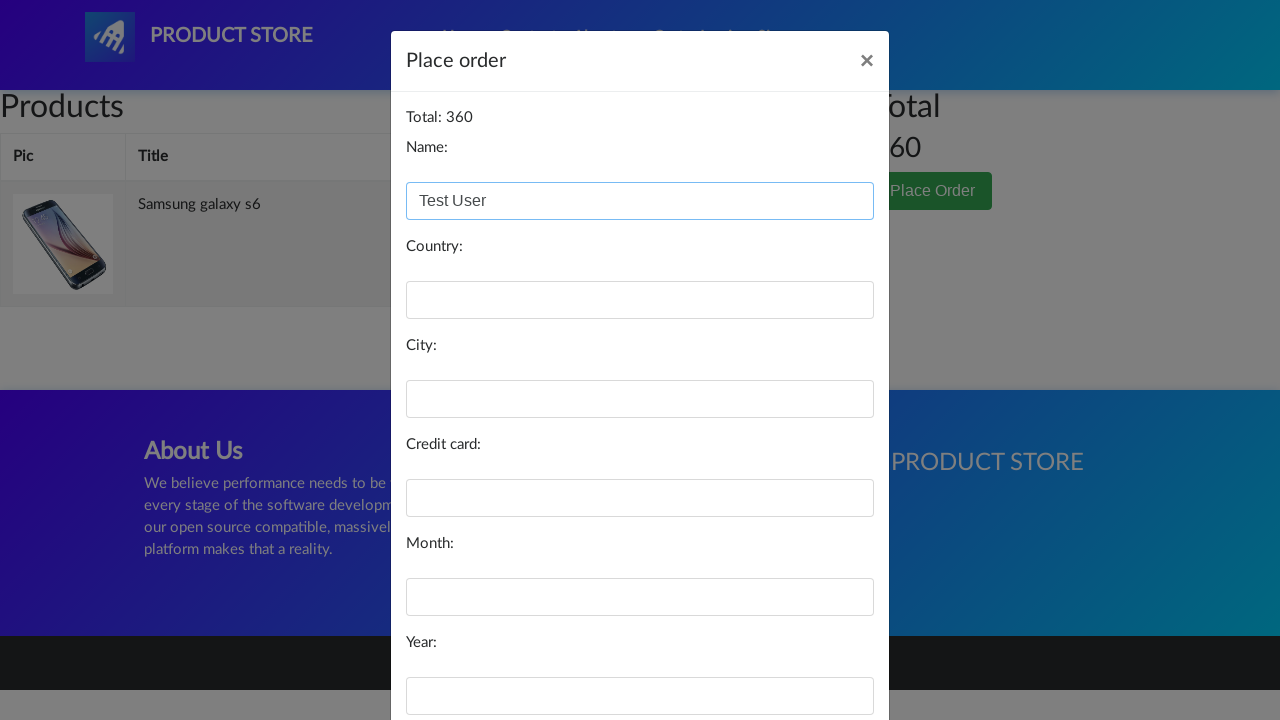

Filled country field with 'Test Country' on #country
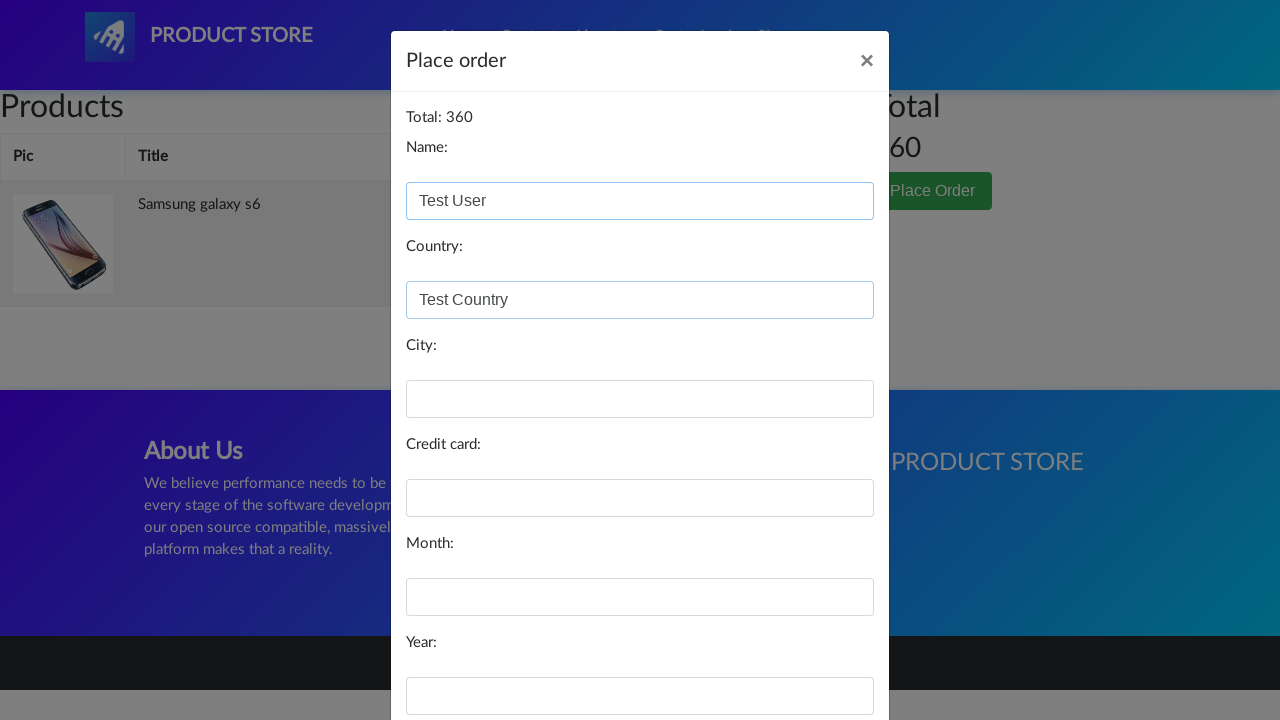

Filled city field with 'Test City' on #city
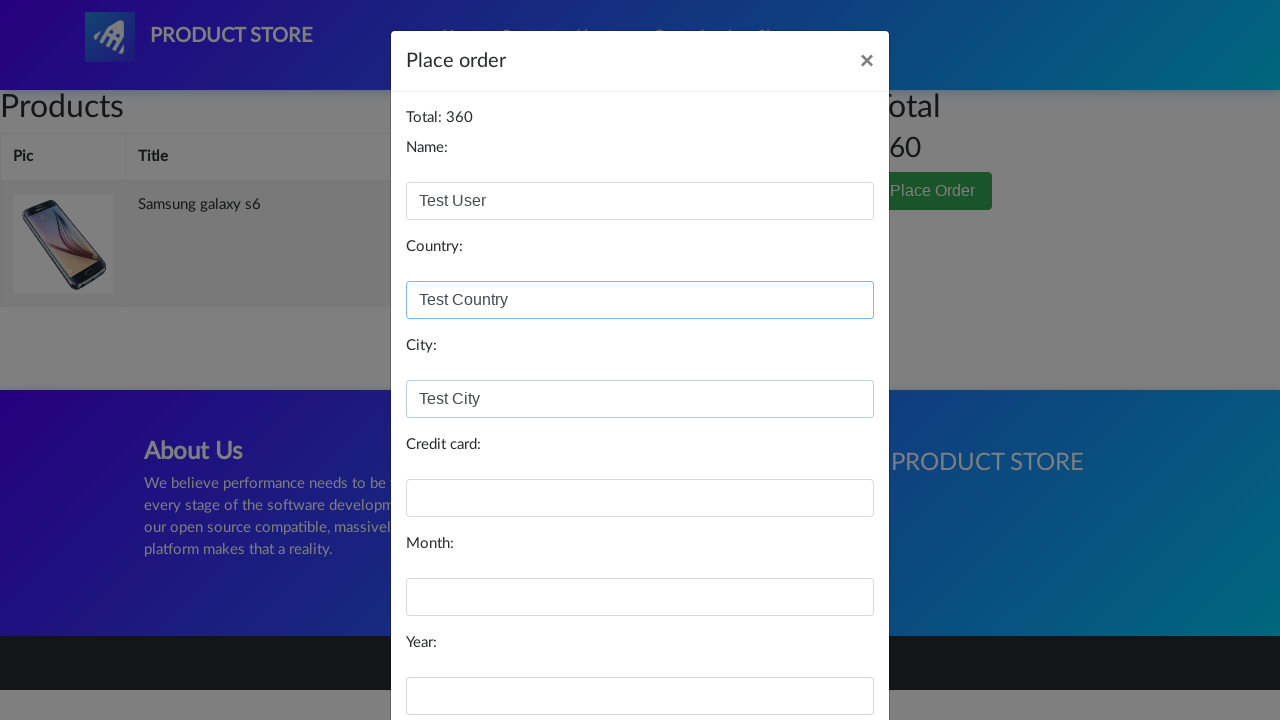

Filled credit card field on #card
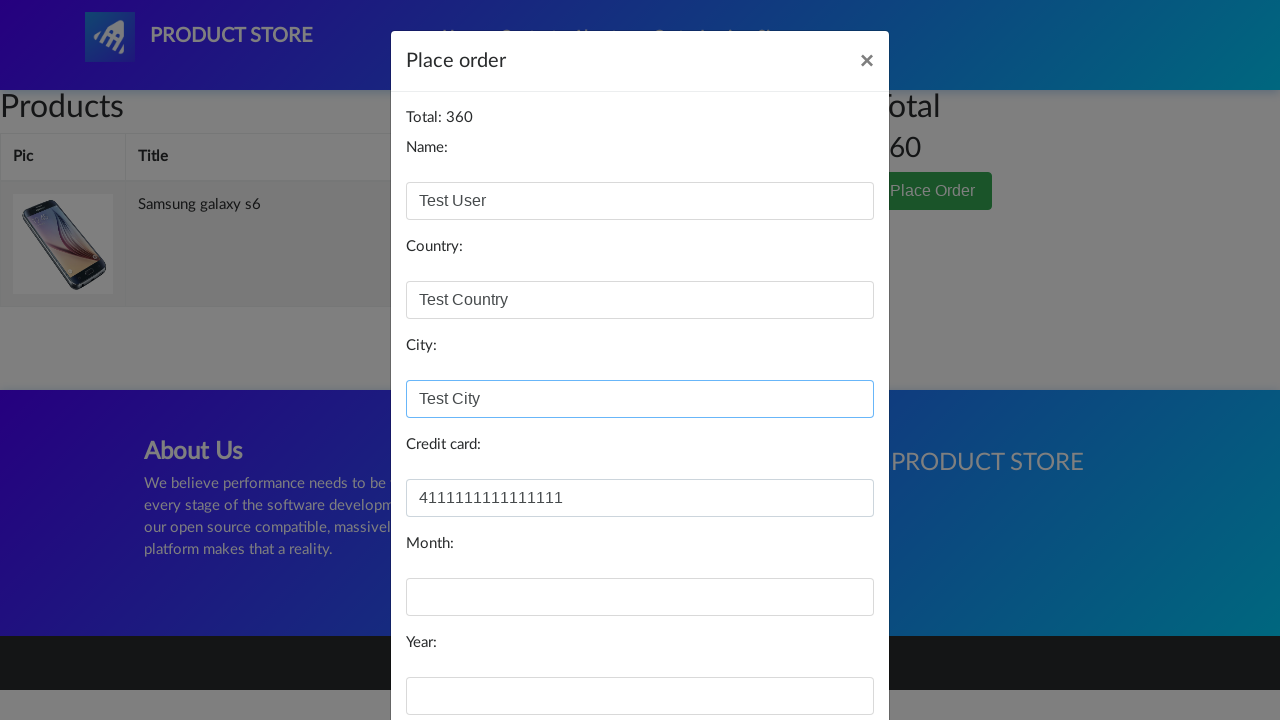

Filled expiry month field with '12' on #month
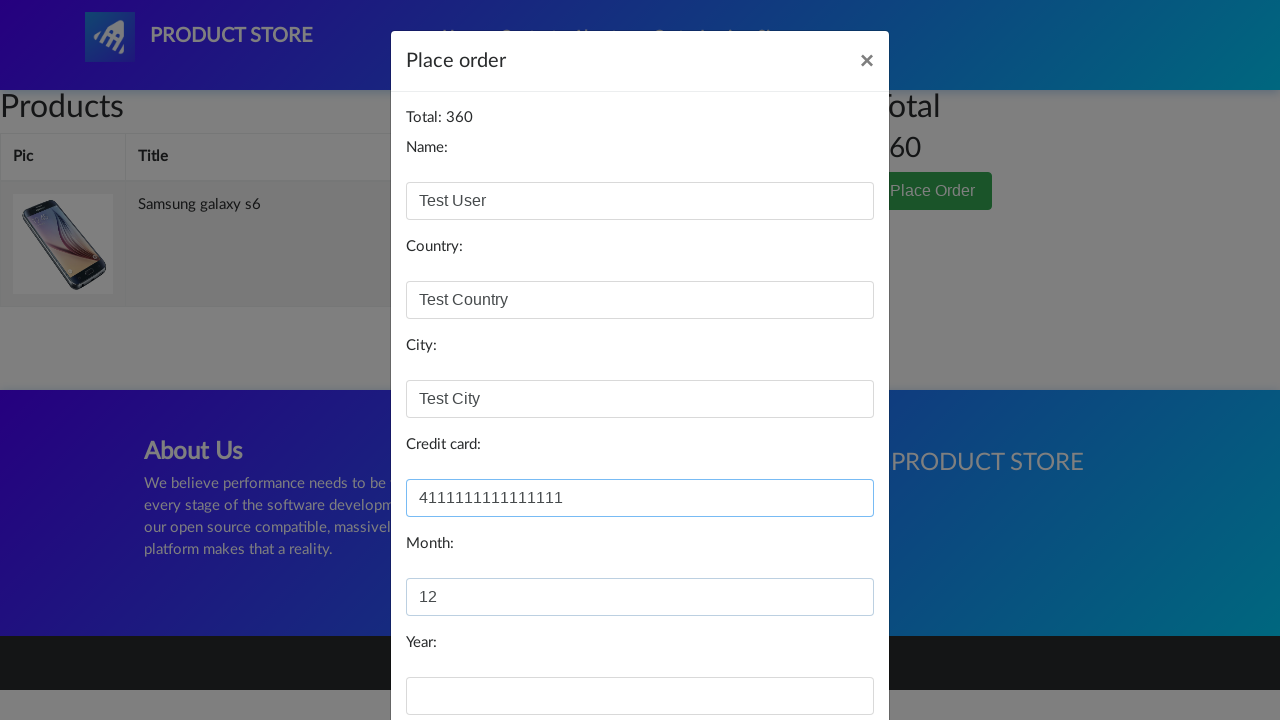

Filled expiry year field with '2025' on #year
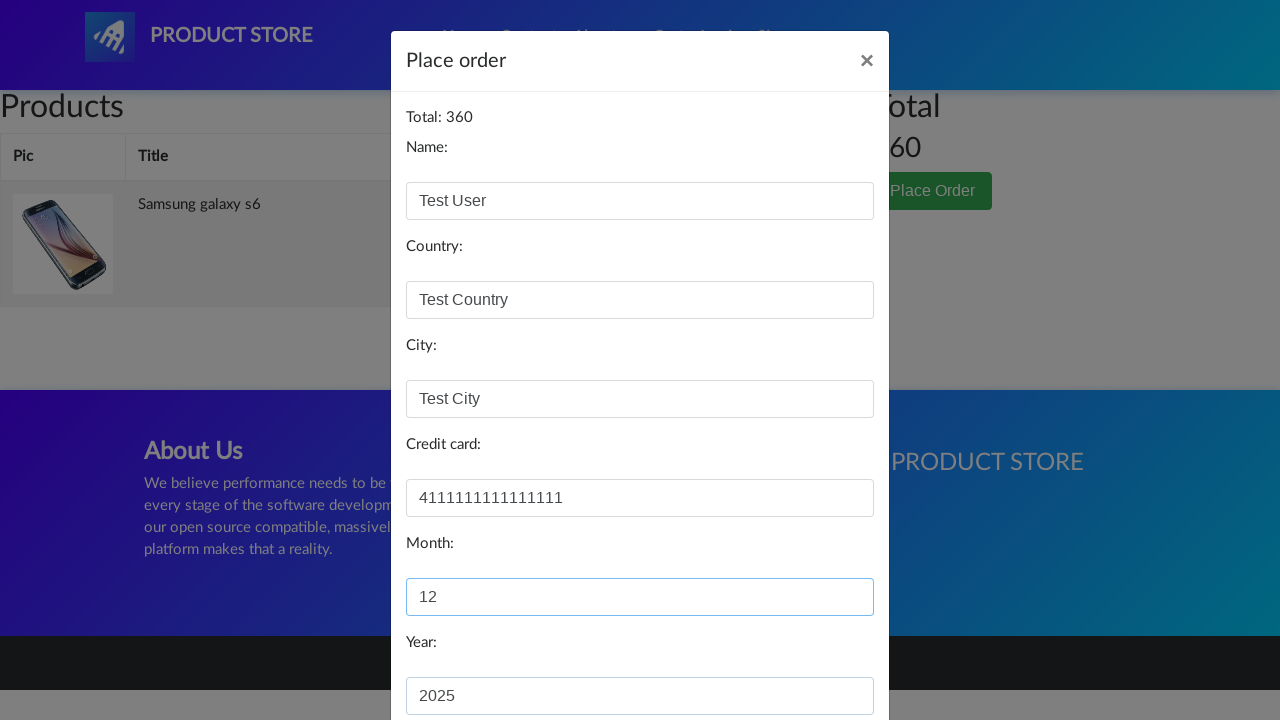

Clicked 'Purchase' button to complete order at (823, 655) on button:has-text('Purchase')
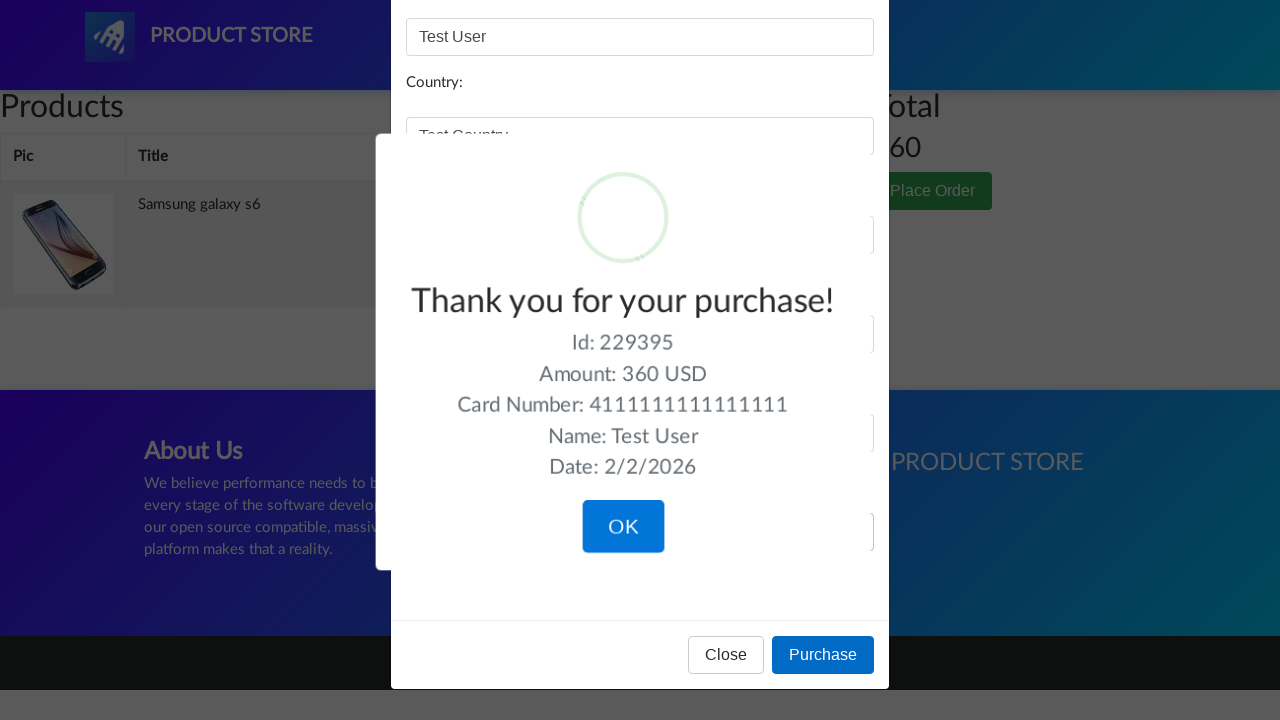

Purchase confirmation modal appeared with order date
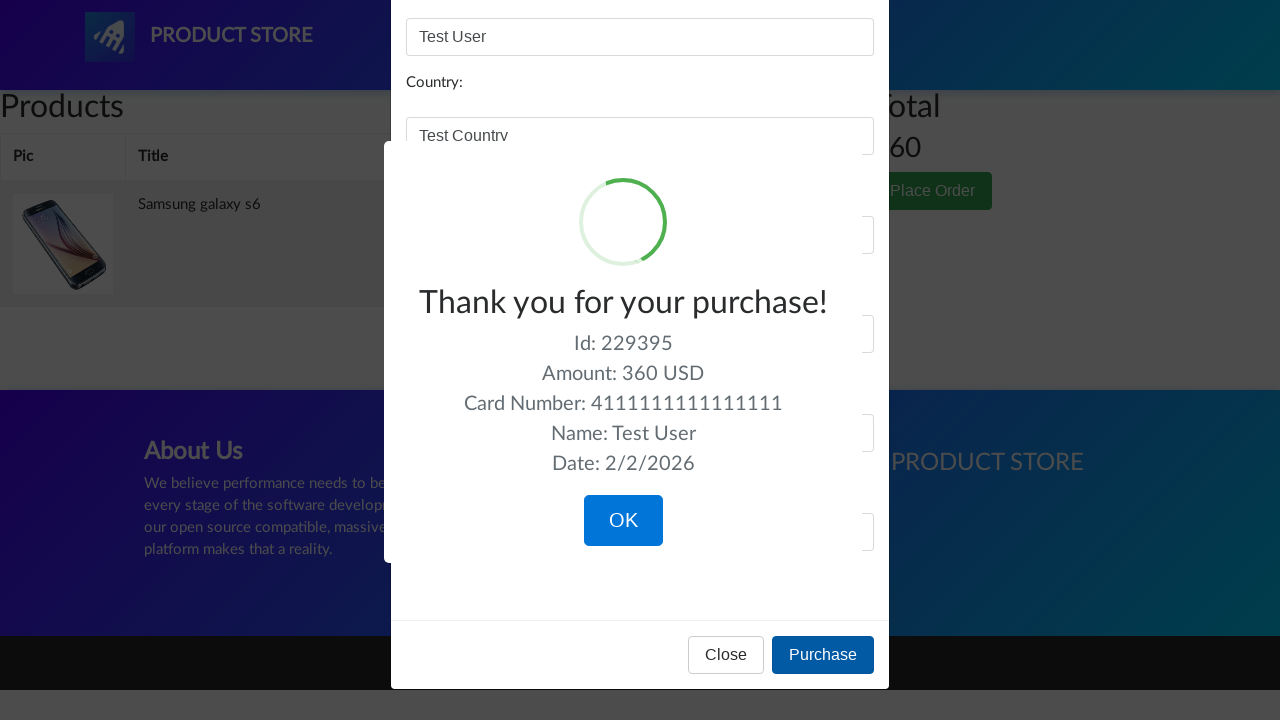

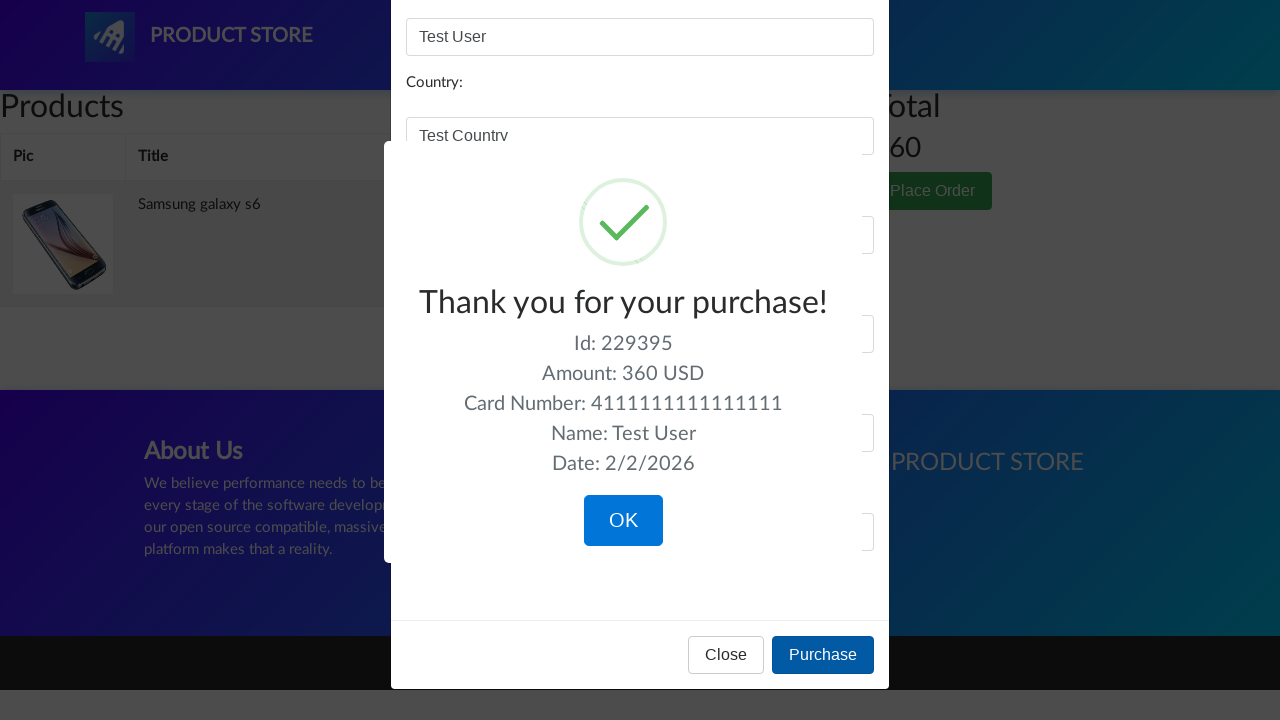